Tests nested frames navigation by clicking on "Nested Frames" link, switching to parent frame, then switching to middle frame and verifying content is accessible

Starting URL: https://the-internet.herokuapp.com

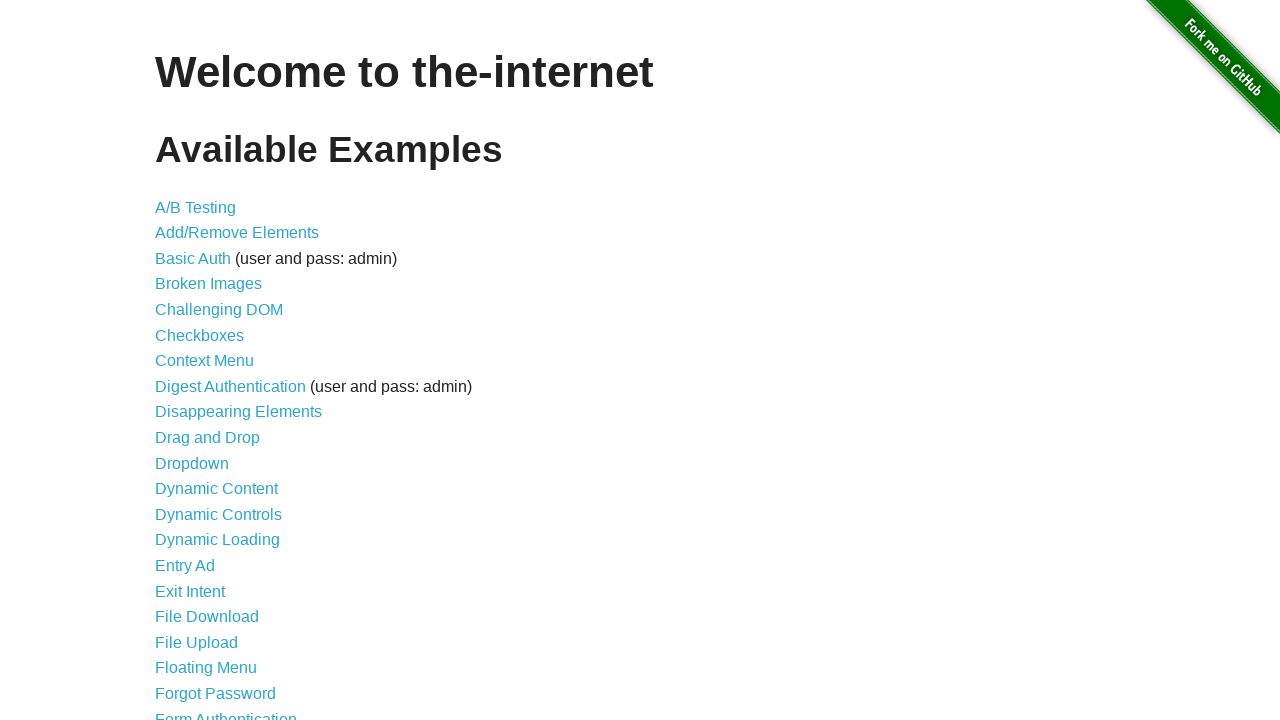

Navigated to the-internet.herokuapp.com
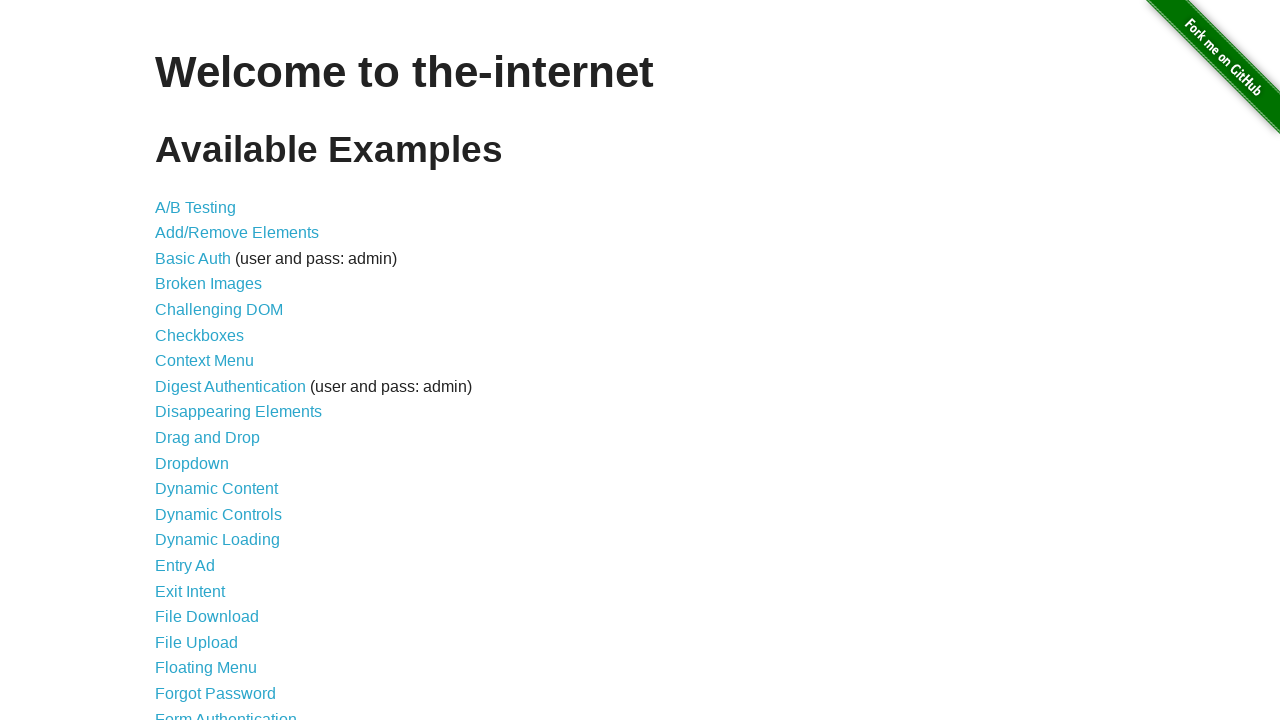

Clicked on 'Nested Frames' link at (210, 395) on text=Nested Frames
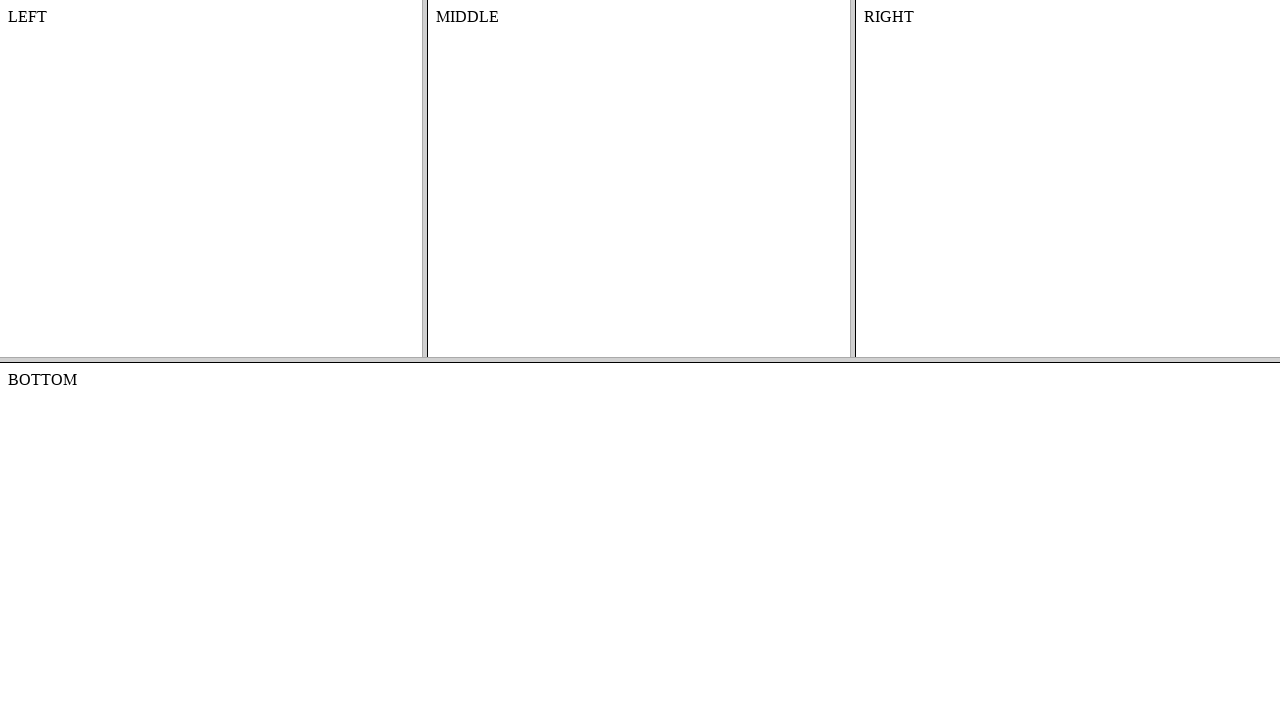

Located top frame
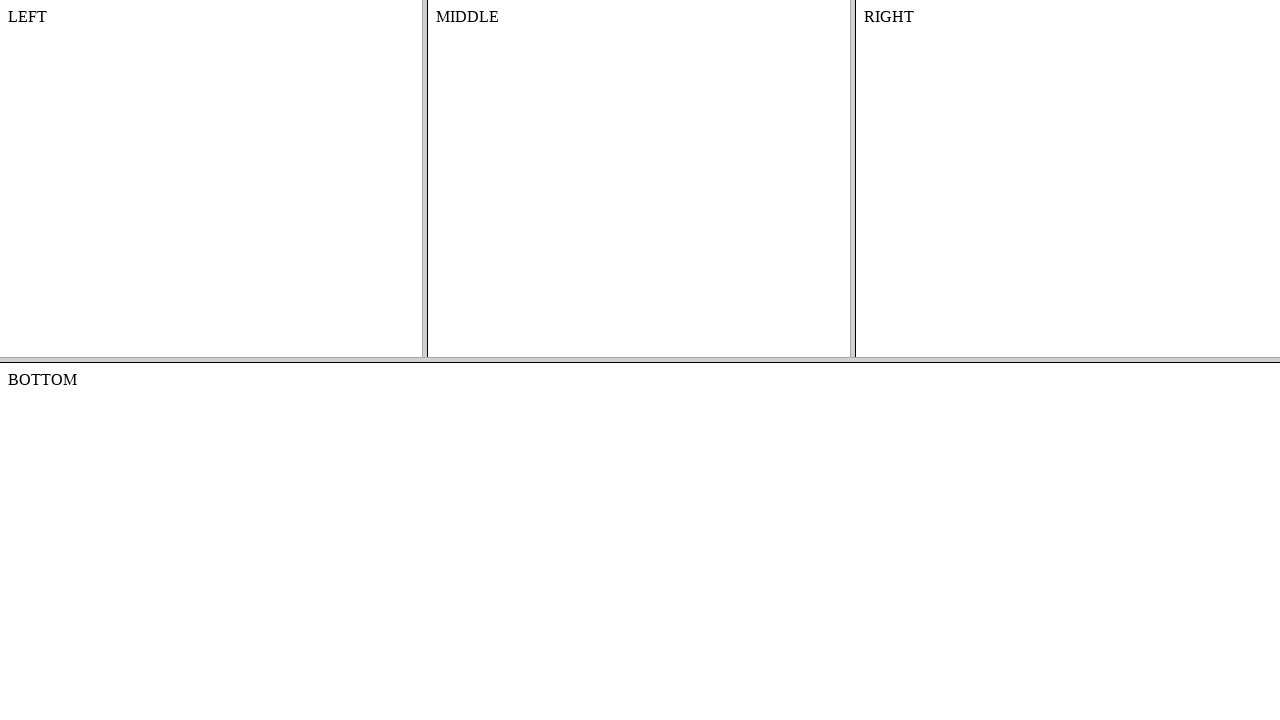

Located middle frame within top frame
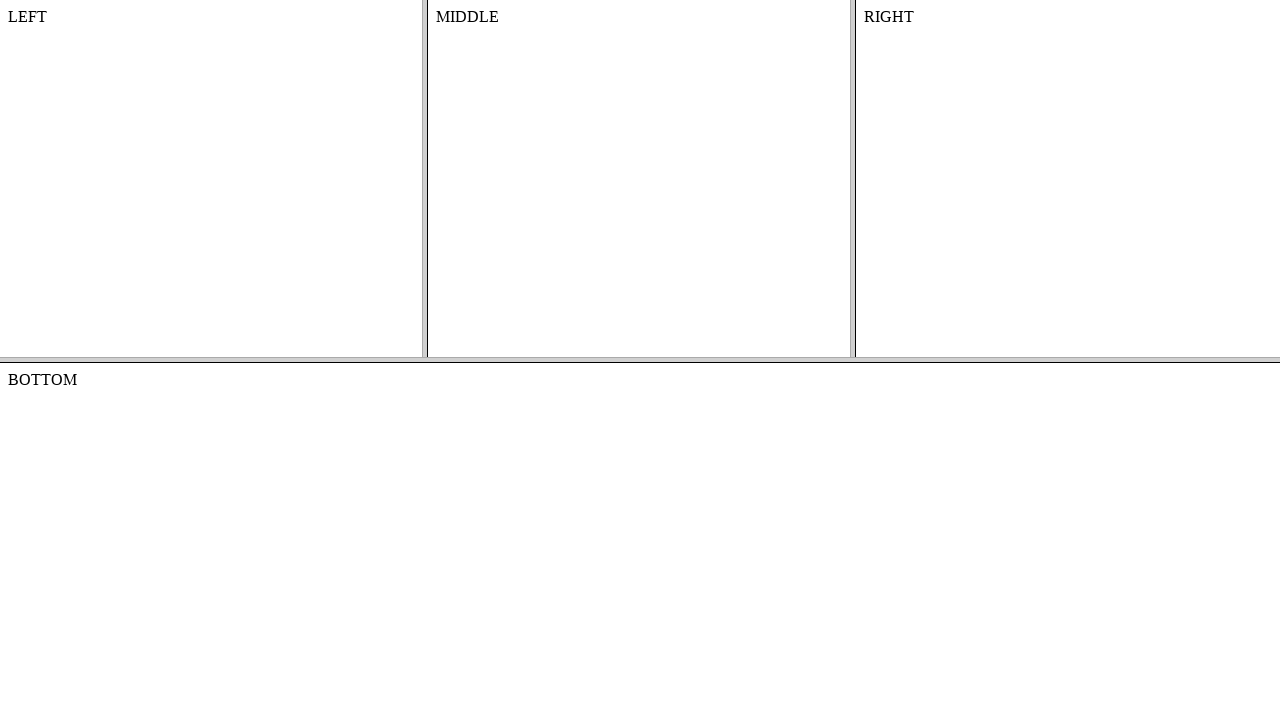

Verified content is accessible in middle frame
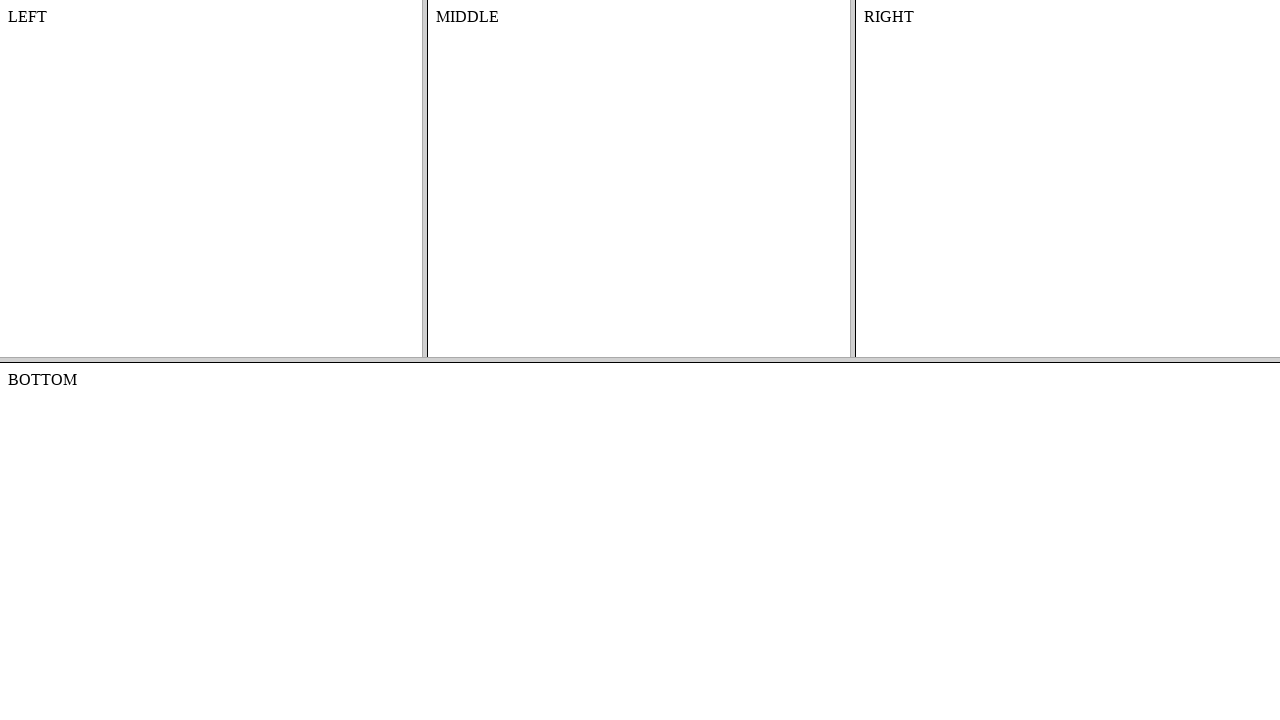

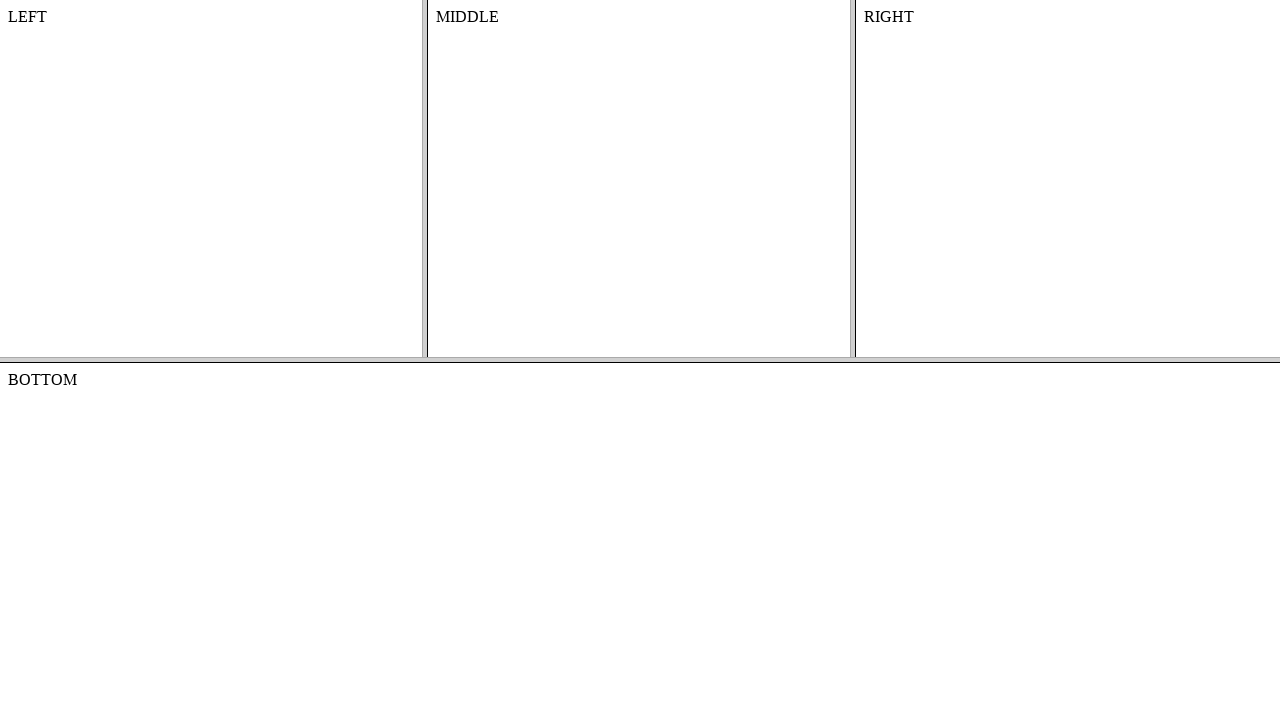